Tests right-click (context menu) functionality on a slider handle element within an iframe

Starting URL: https://jqueryui.com/slider/

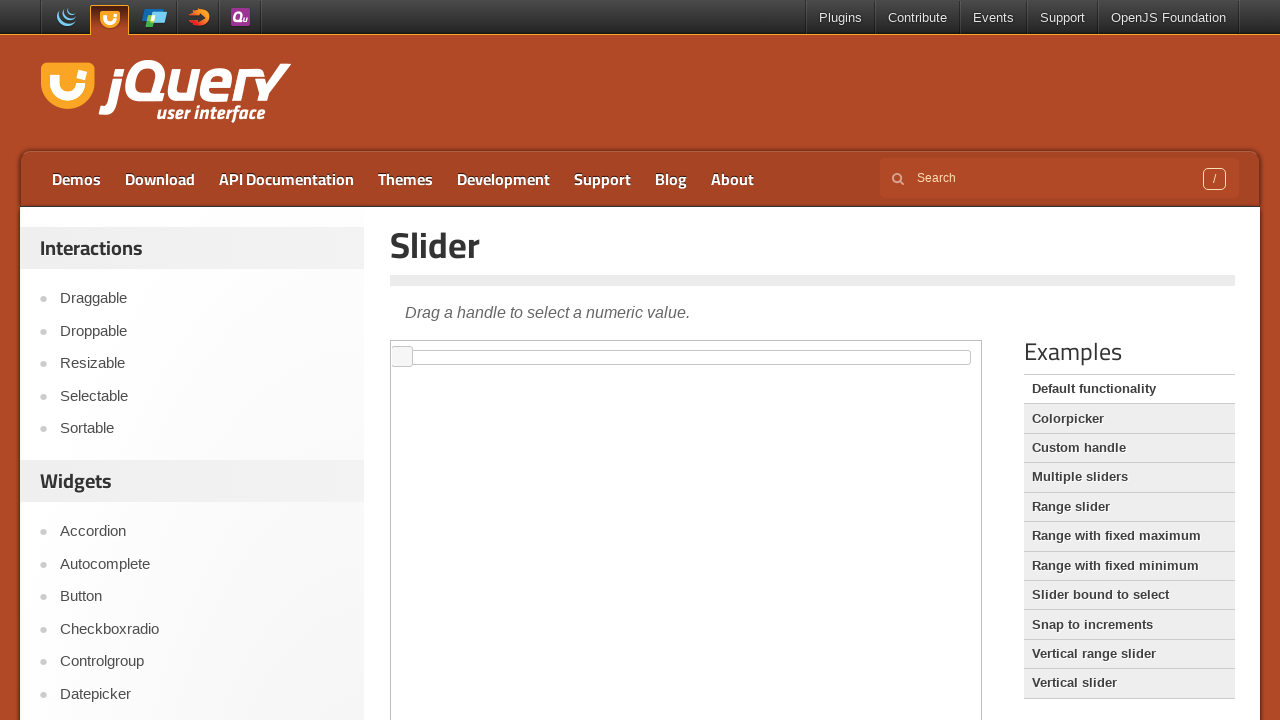

Located the demo iframe
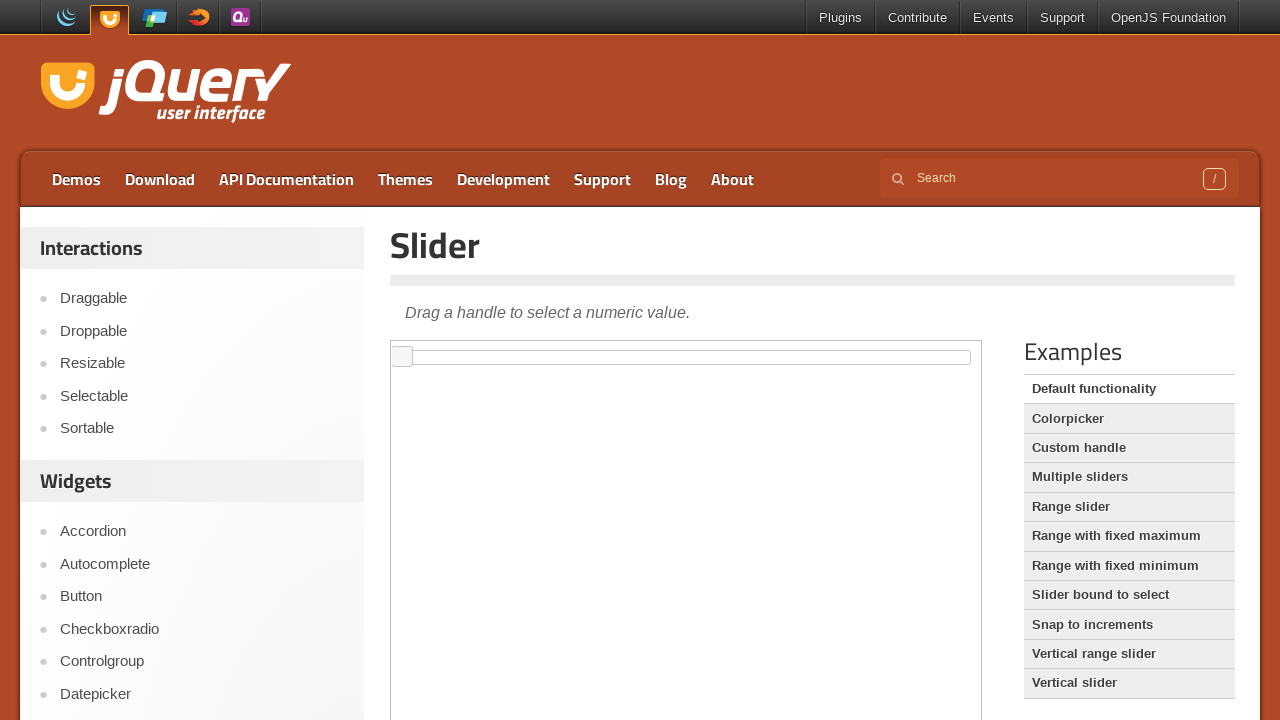

Located the slider handle element within the iframe
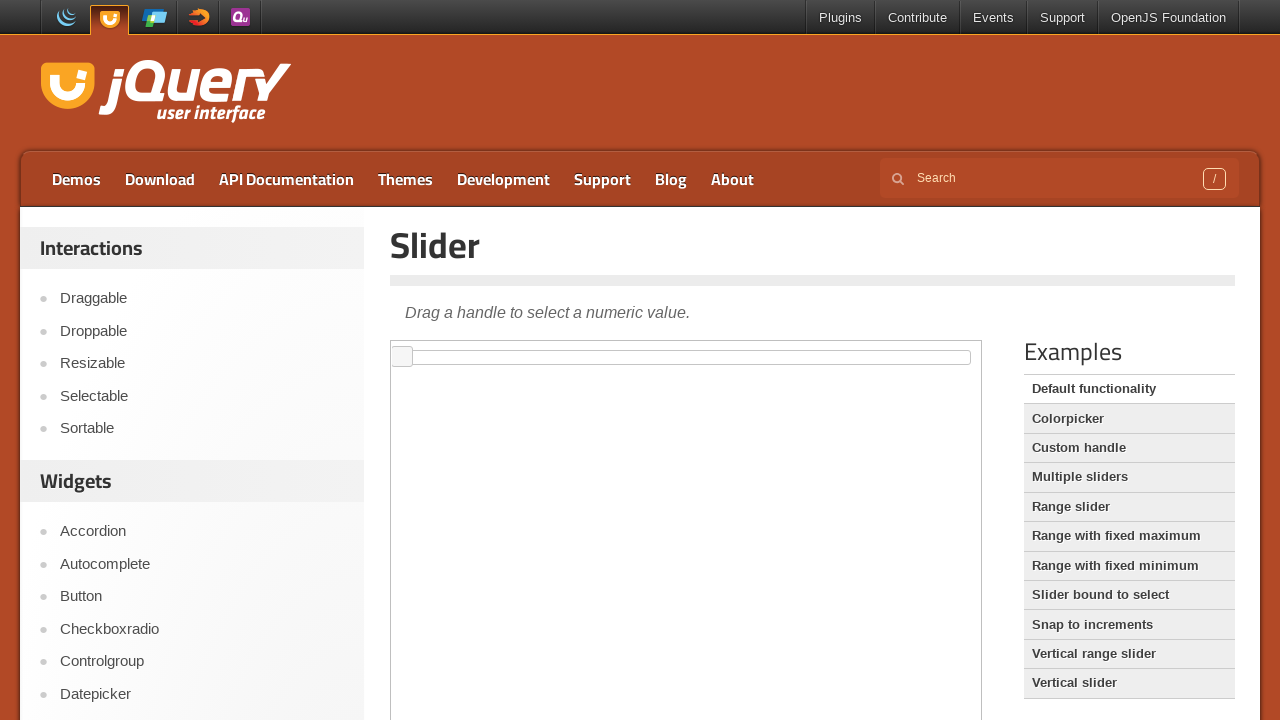

Right-clicked on the slider handle to open context menu at (402, 357) on .demo-frame >> internal:control=enter-frame >> .ui-slider-handle
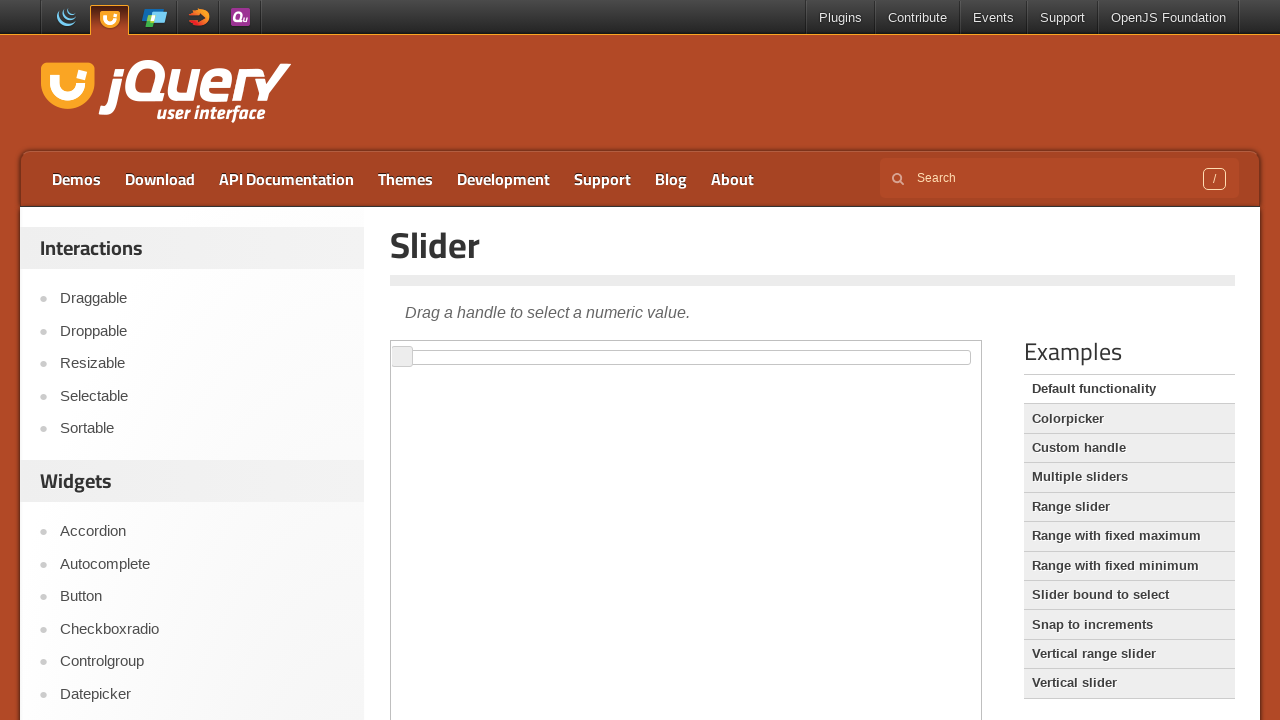

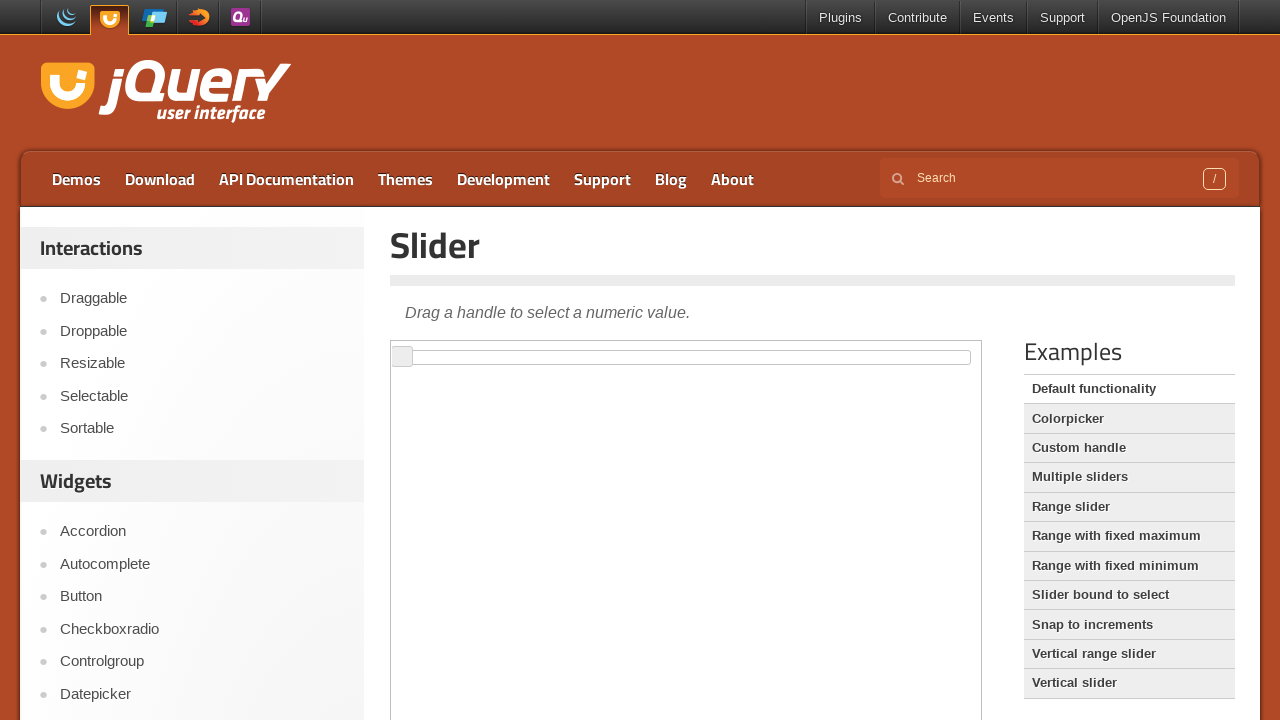